Tests JavaScript alert functionality by clicking the alert button, verifying the alert text, and accepting it

Starting URL: https://the-internet.herokuapp.com/javascript_alerts

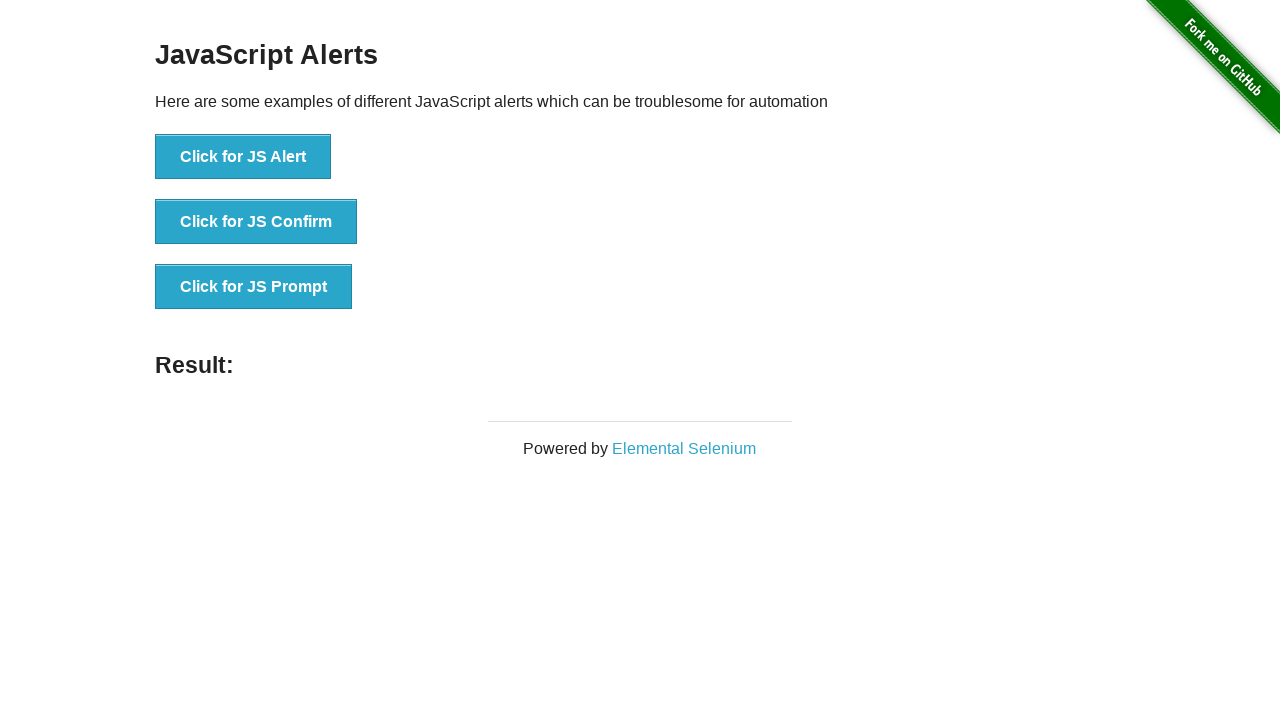

Clicked the 'Click for JS Alert' button at (243, 157) on text='Click for JS Alert'
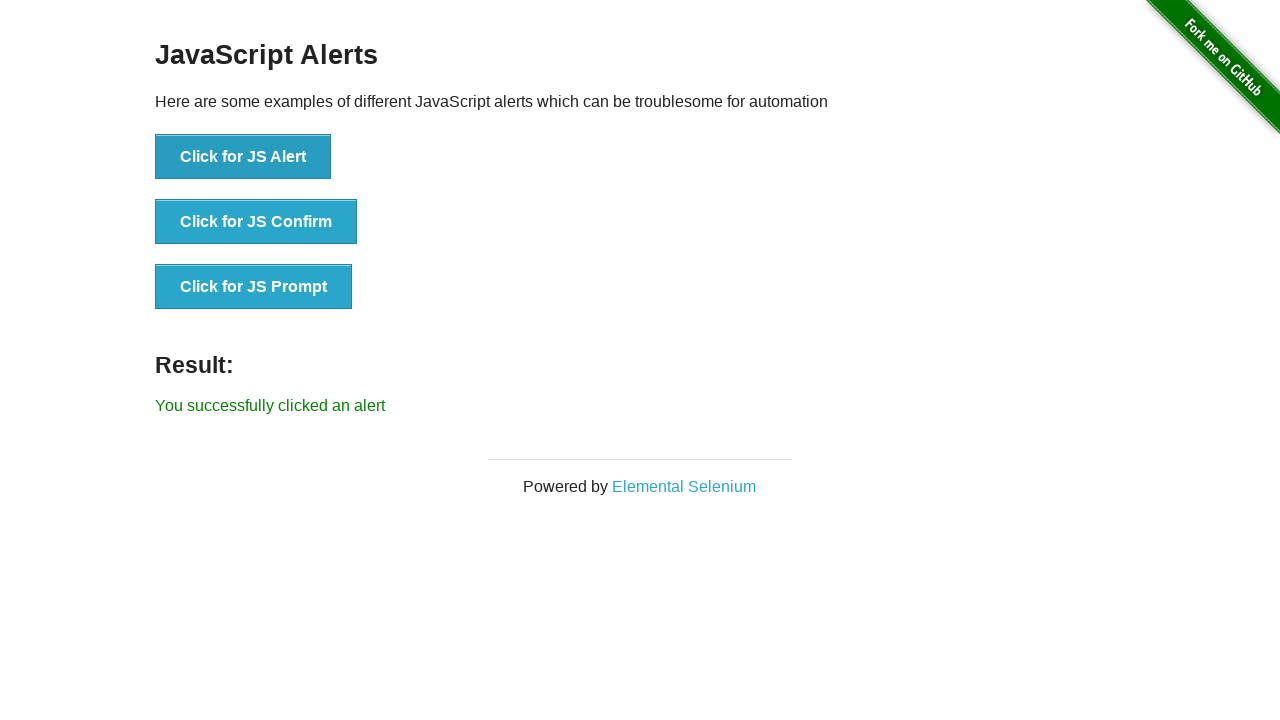

Set up dialog handler to accept alerts
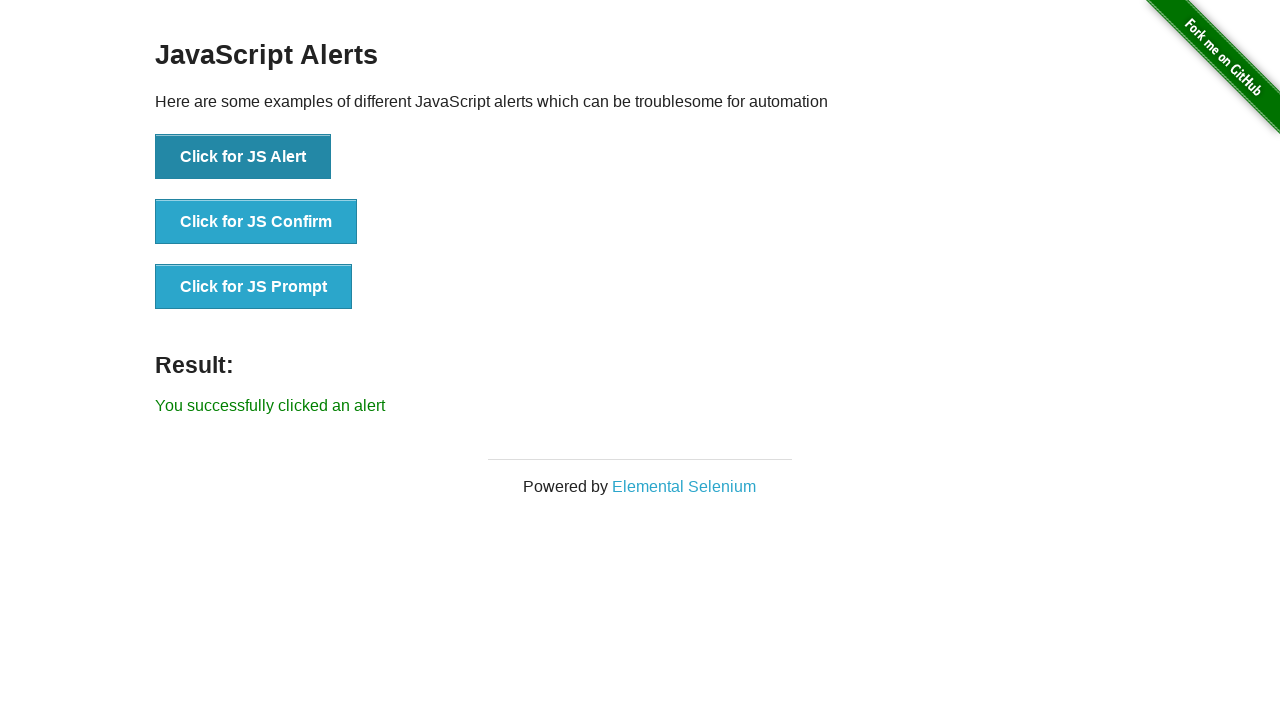

Waited for alert handling to complete
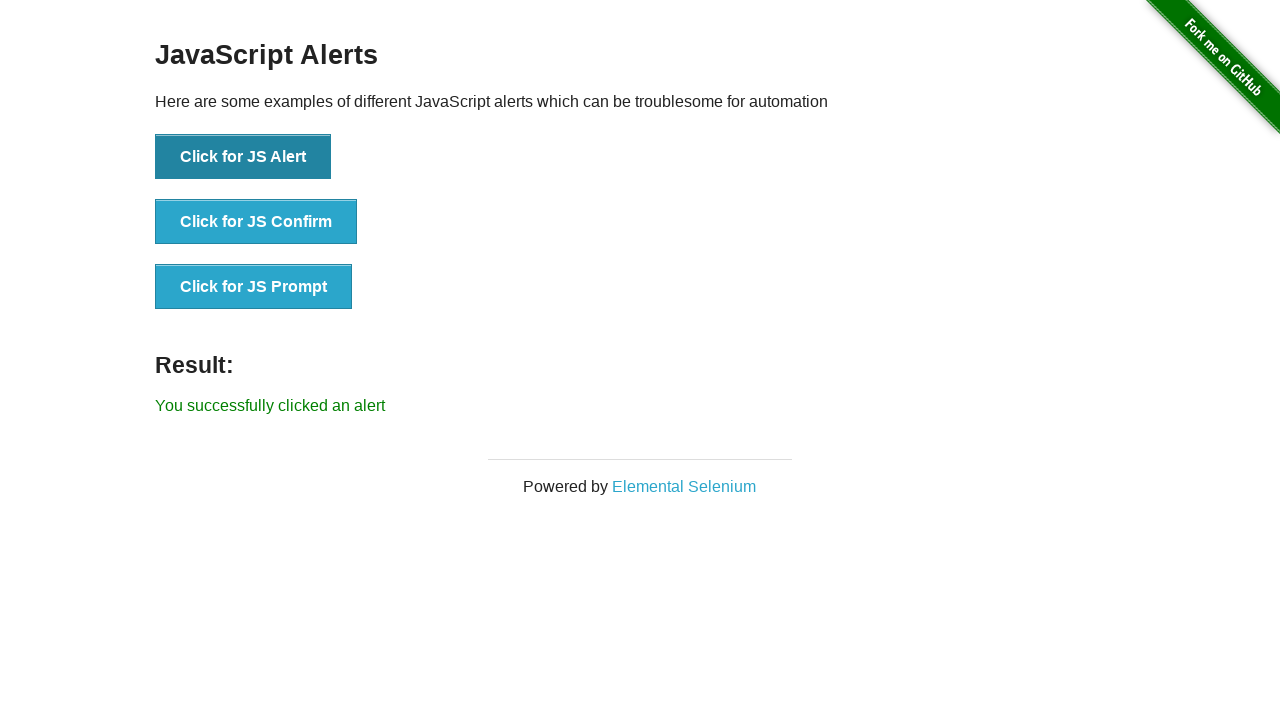

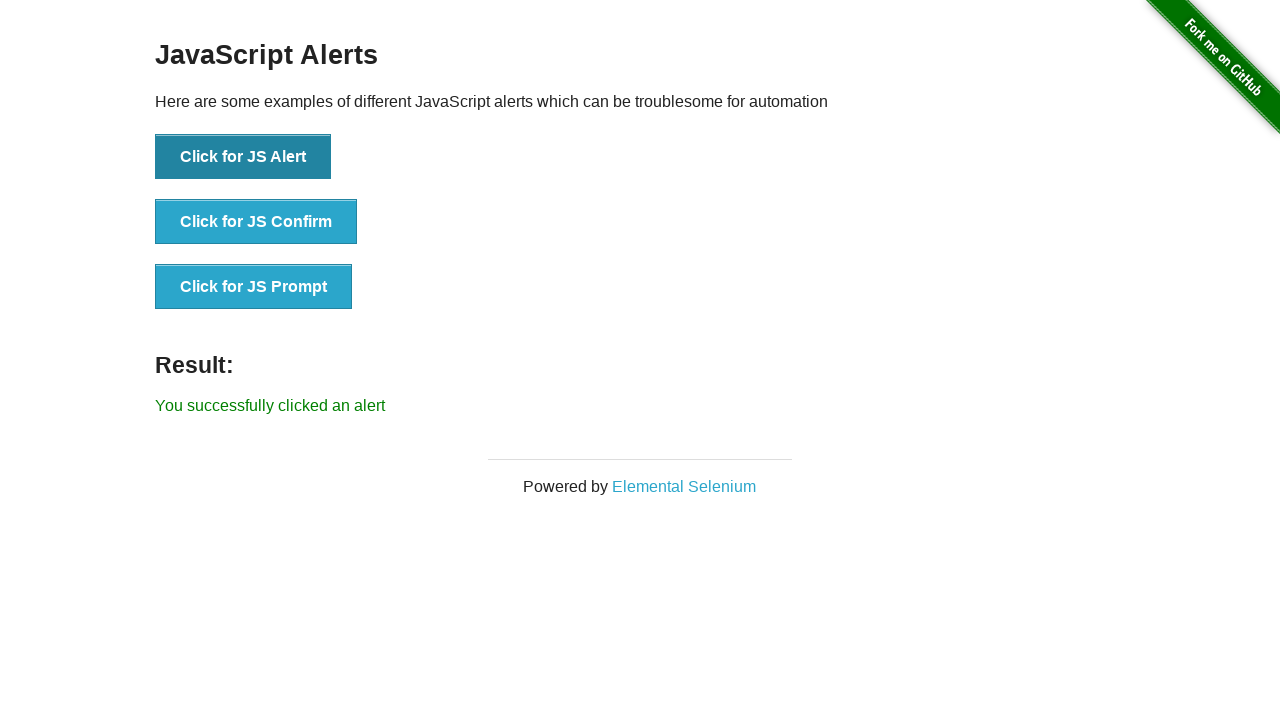